Tests a simple form by filling in first name, last name, city, and country fields using different selector strategies, then submitting the form by clicking a button.

Starting URL: http://suninjuly.github.io/simple_form_find_task.html

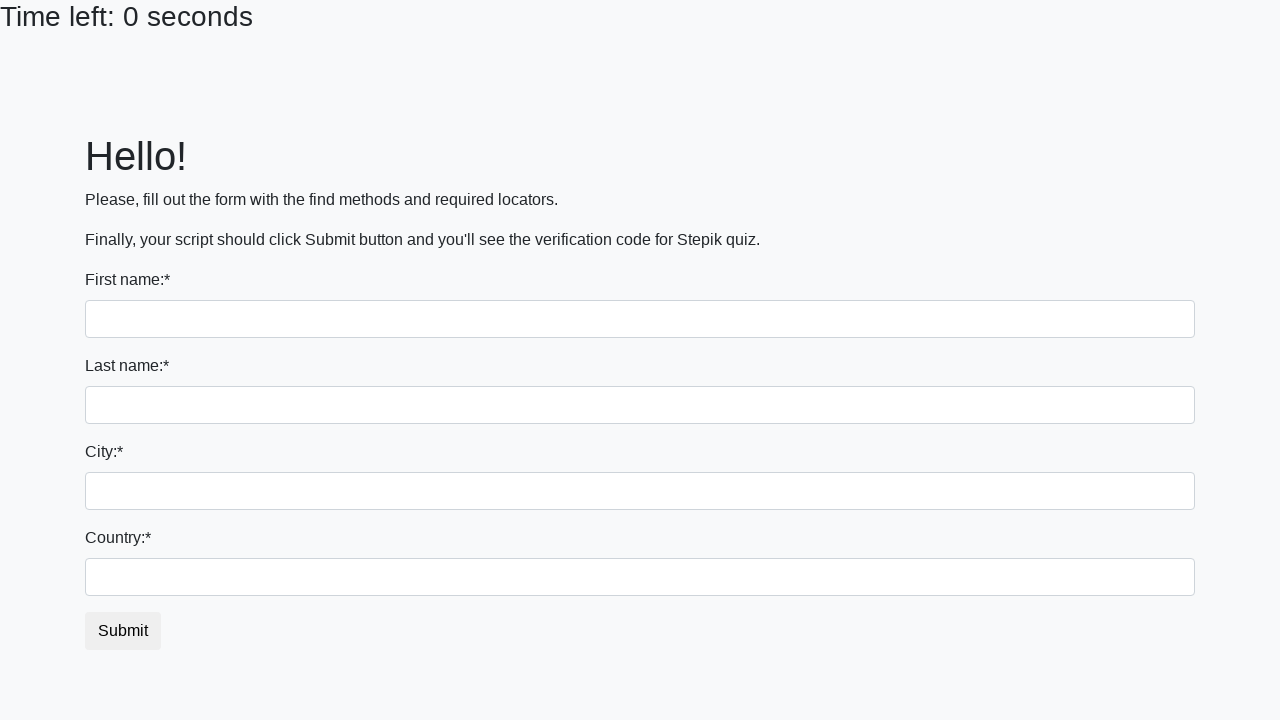

Filled first name field with 'Ivan' on input
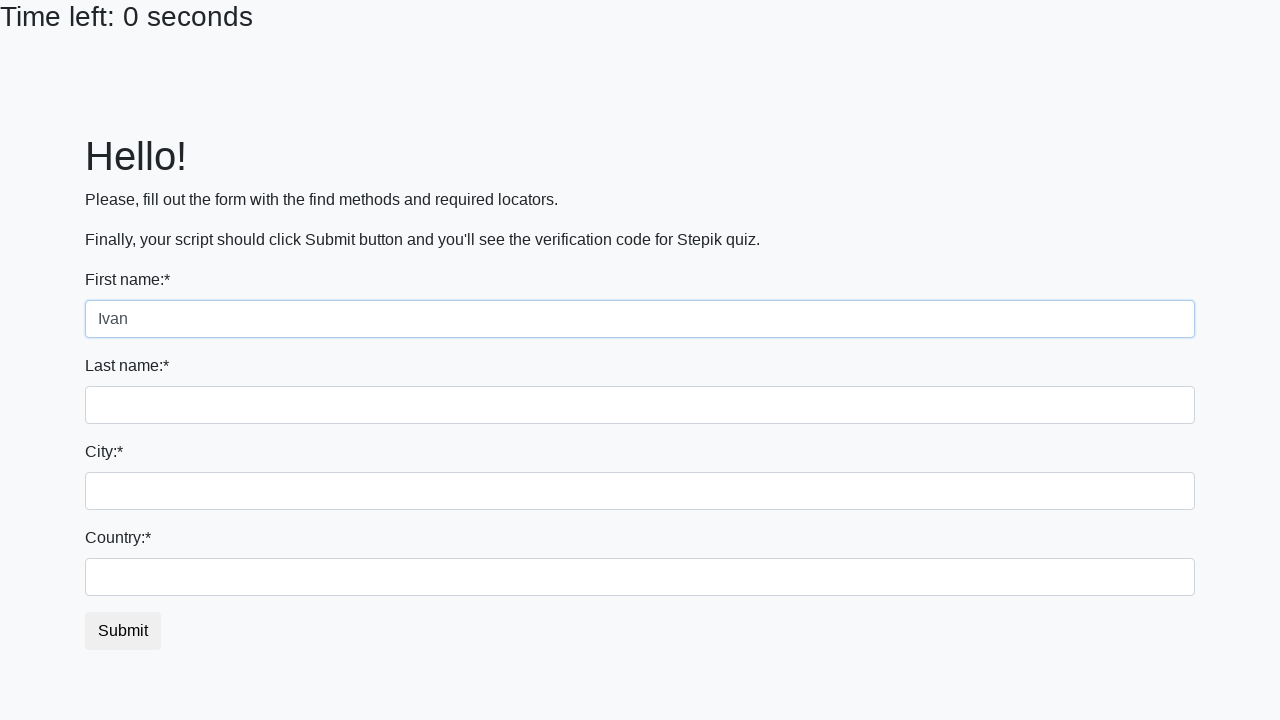

Filled last name field with 'Petrov' on input[name='last_name']
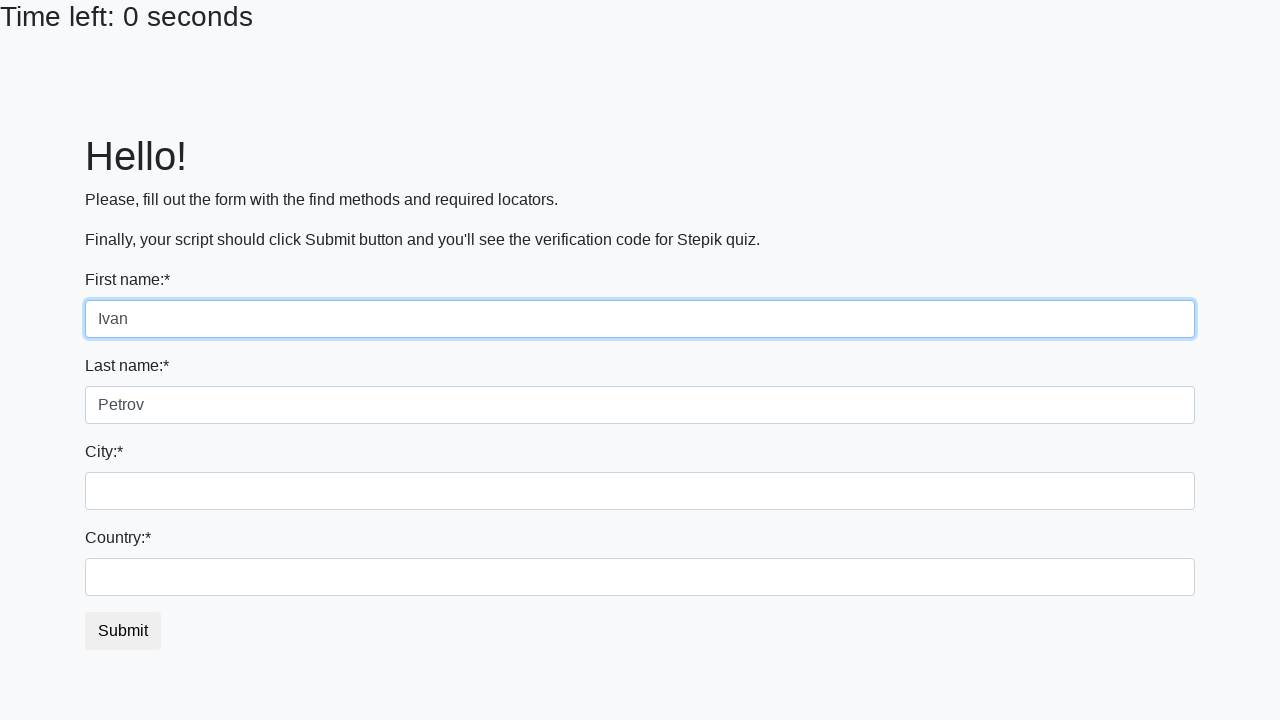

Filled city field with 'Smolensk' on .city
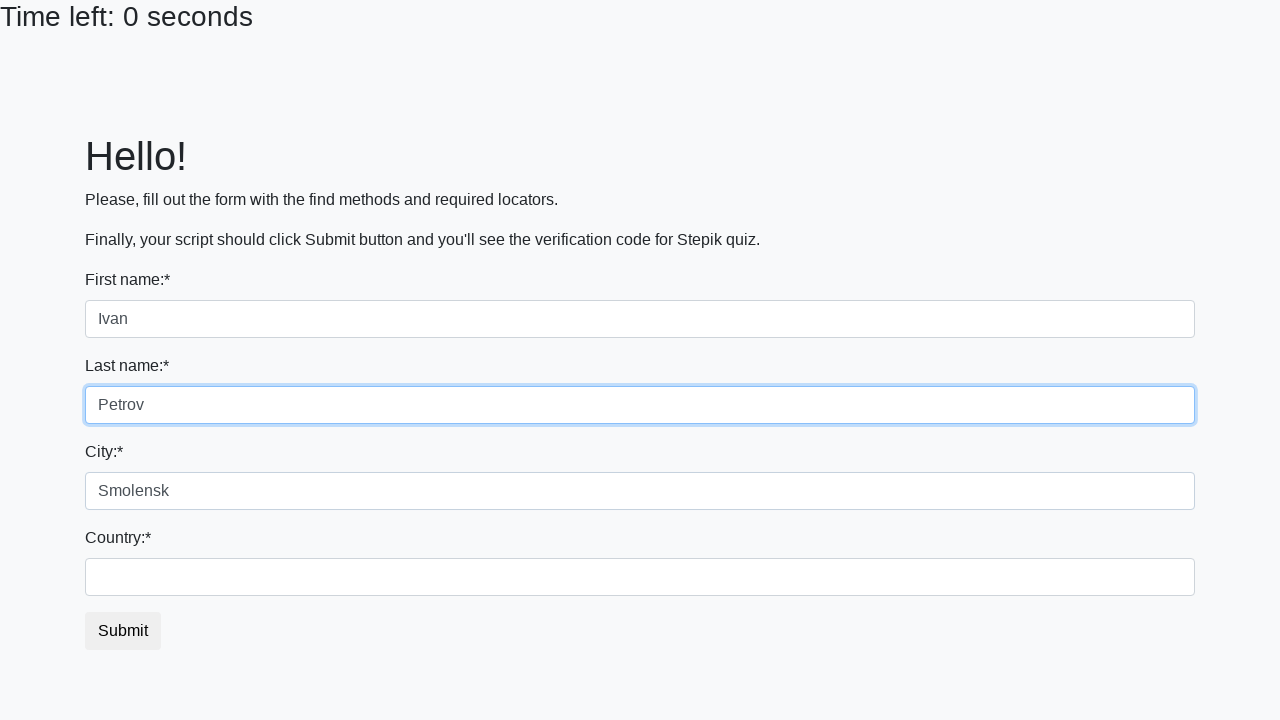

Filled country field with 'Russia' on #country
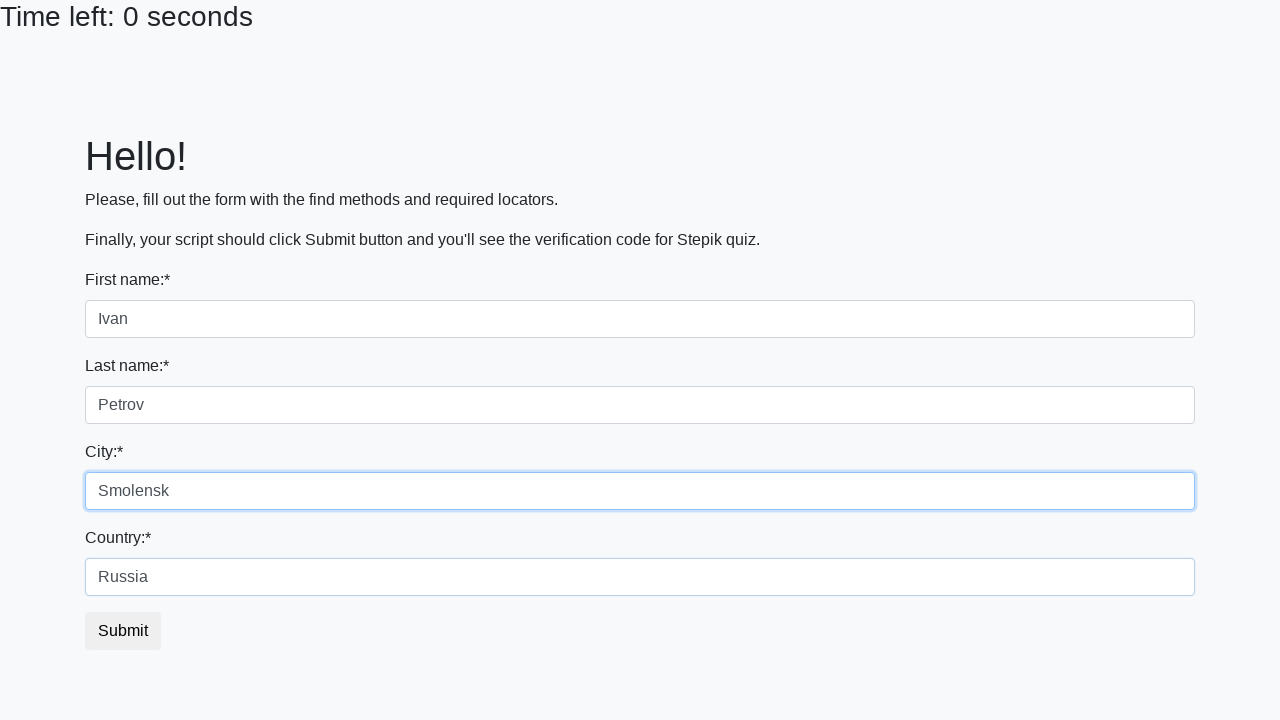

Clicked the submit button to complete form submission at (123, 631) on button.btn
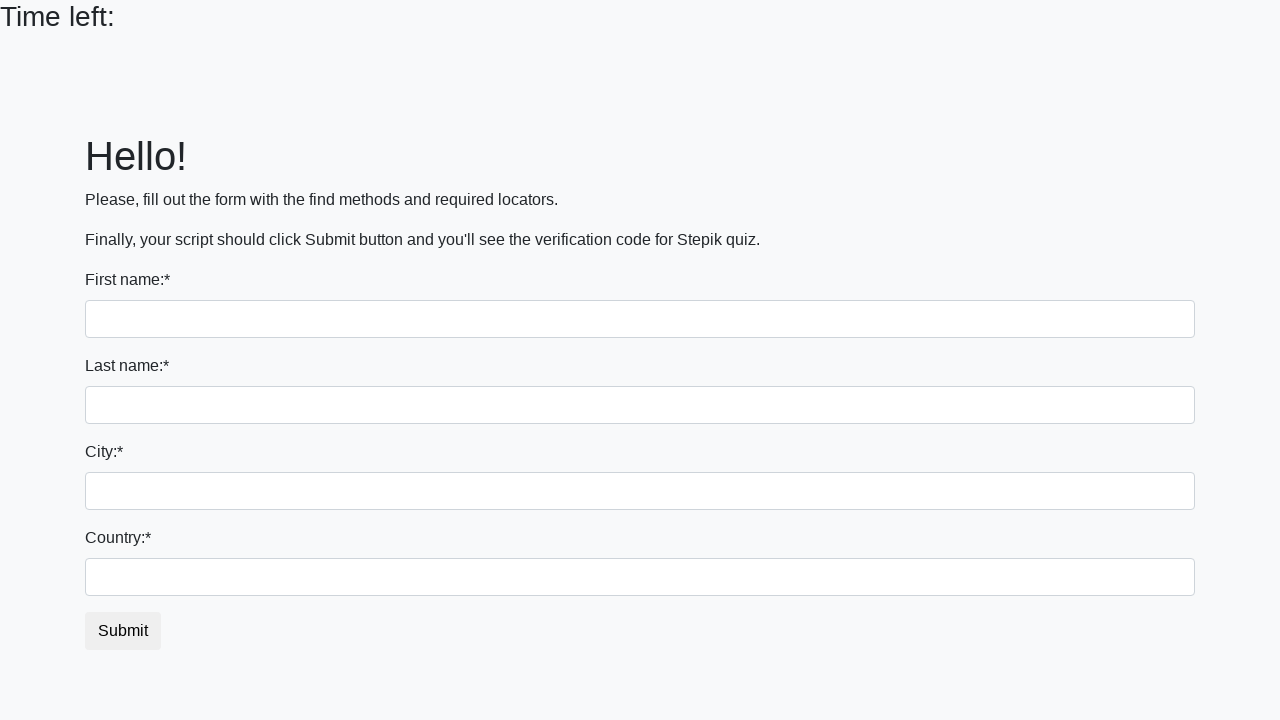

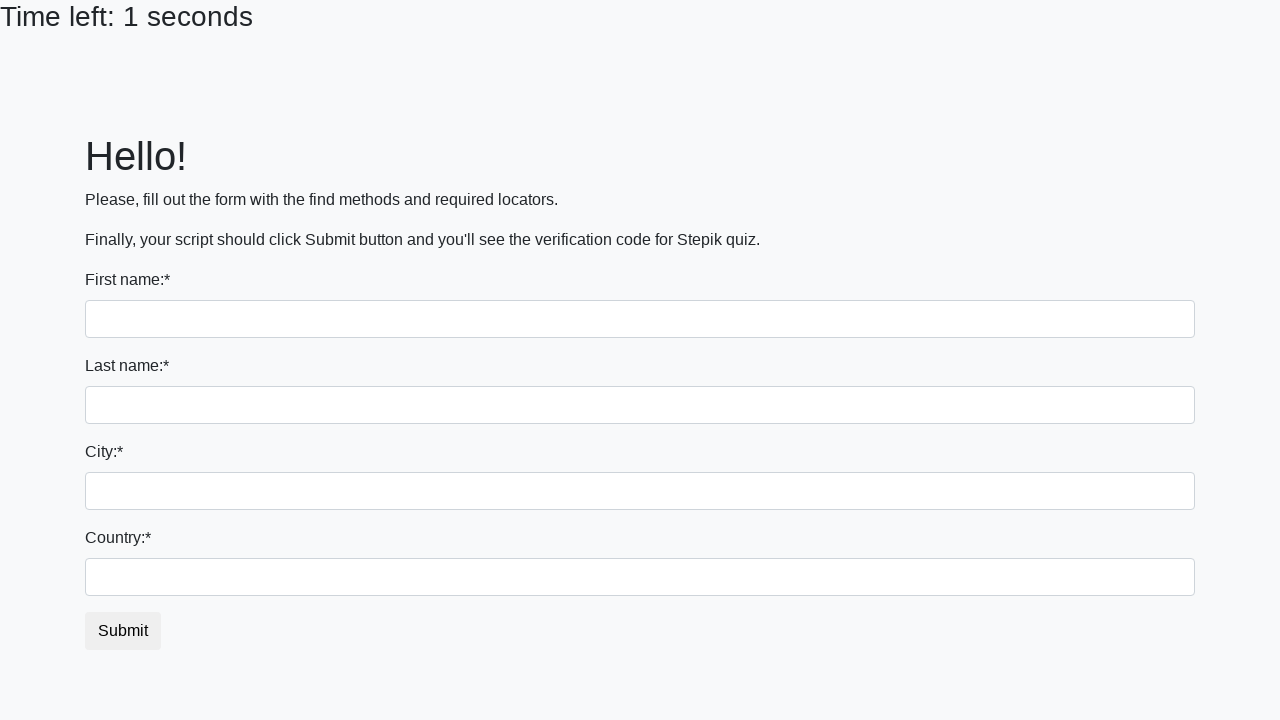